Tests user registration functionality on DemoBlaze by filling in username and password fields and clicking signup button

Starting URL: https://www.demoblaze.com/

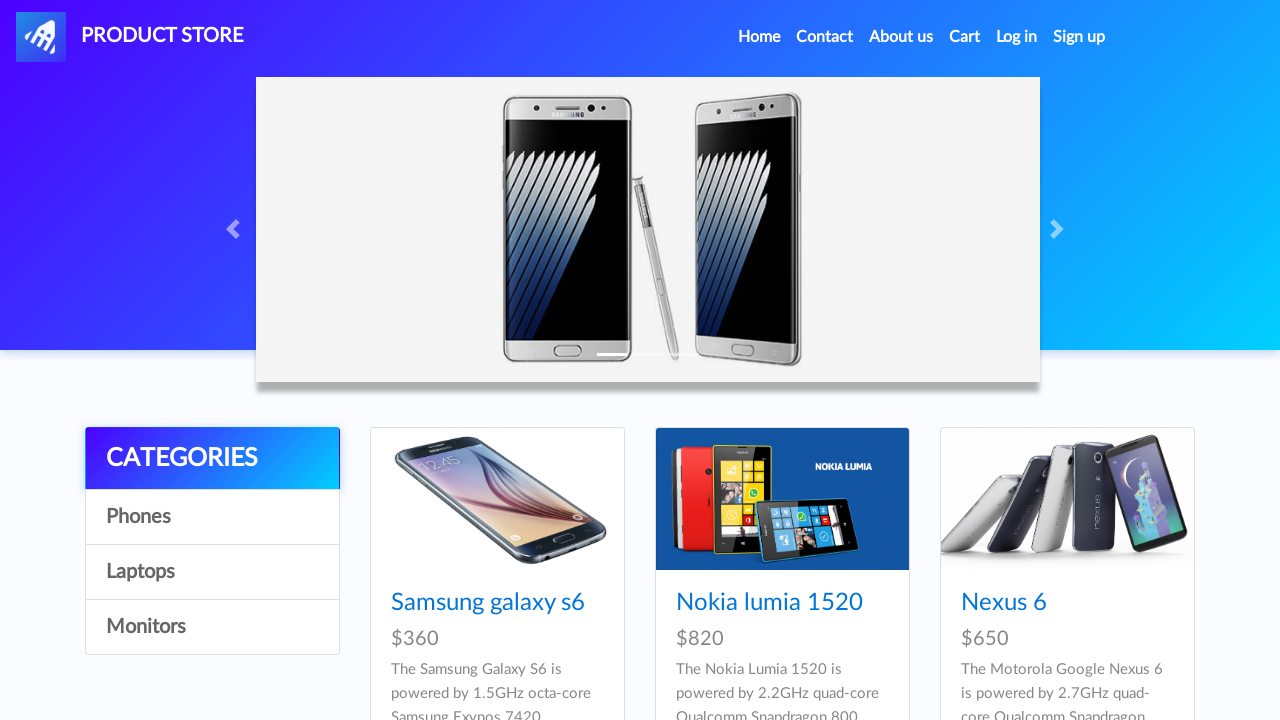

Clicked Sign up link to open registration modal at (1079, 37) on a#signin2
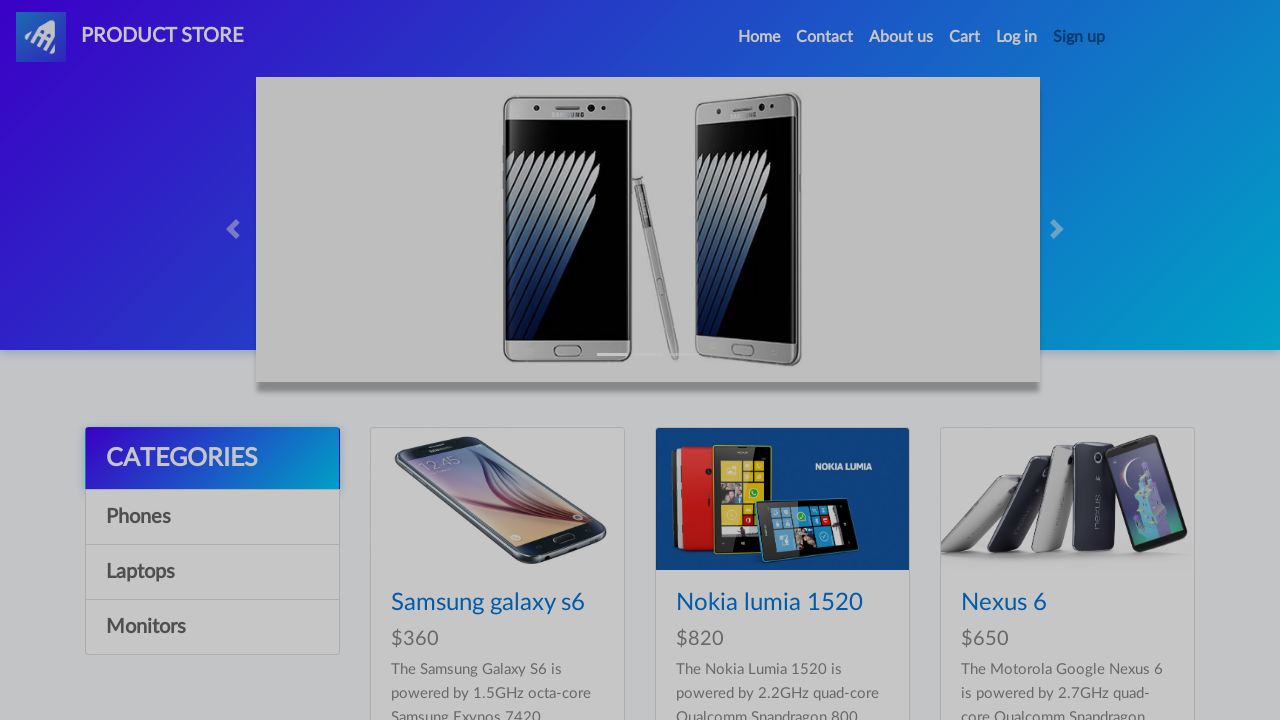

Registration modal appeared
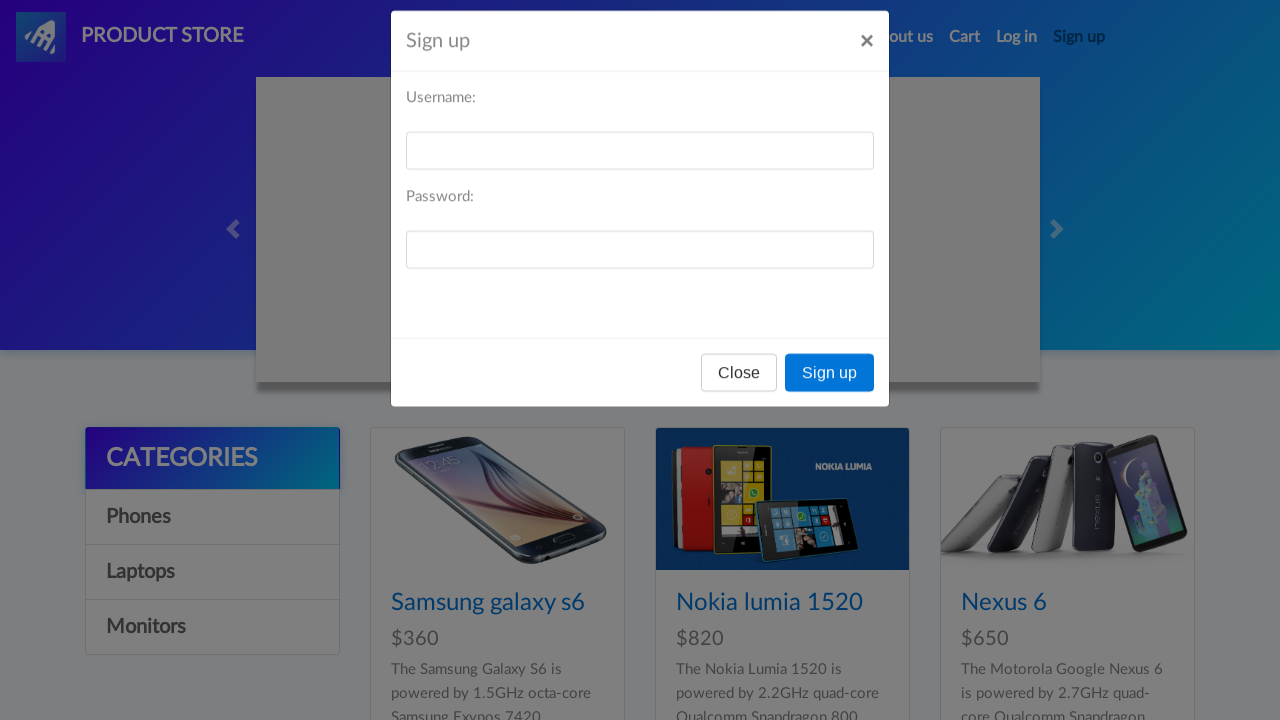

Filled username field with 'testuser789' on #sign-username
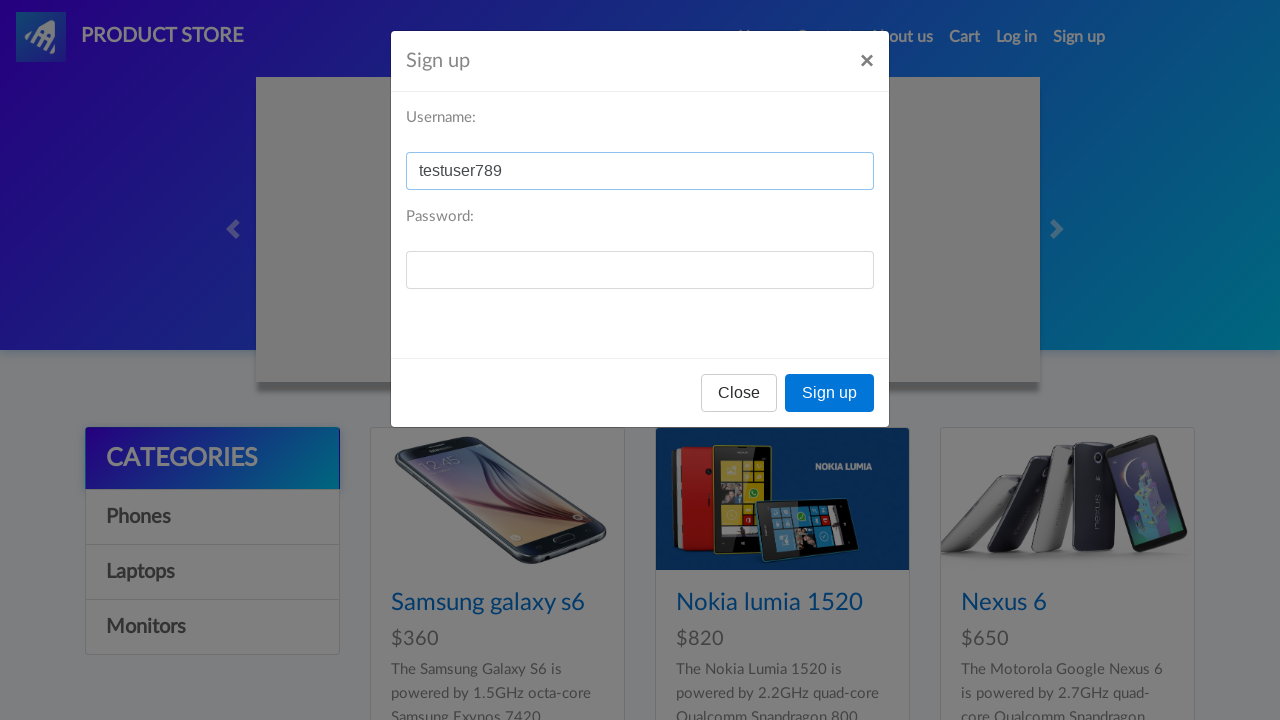

Filled password field with 'testpass123' on #sign-password
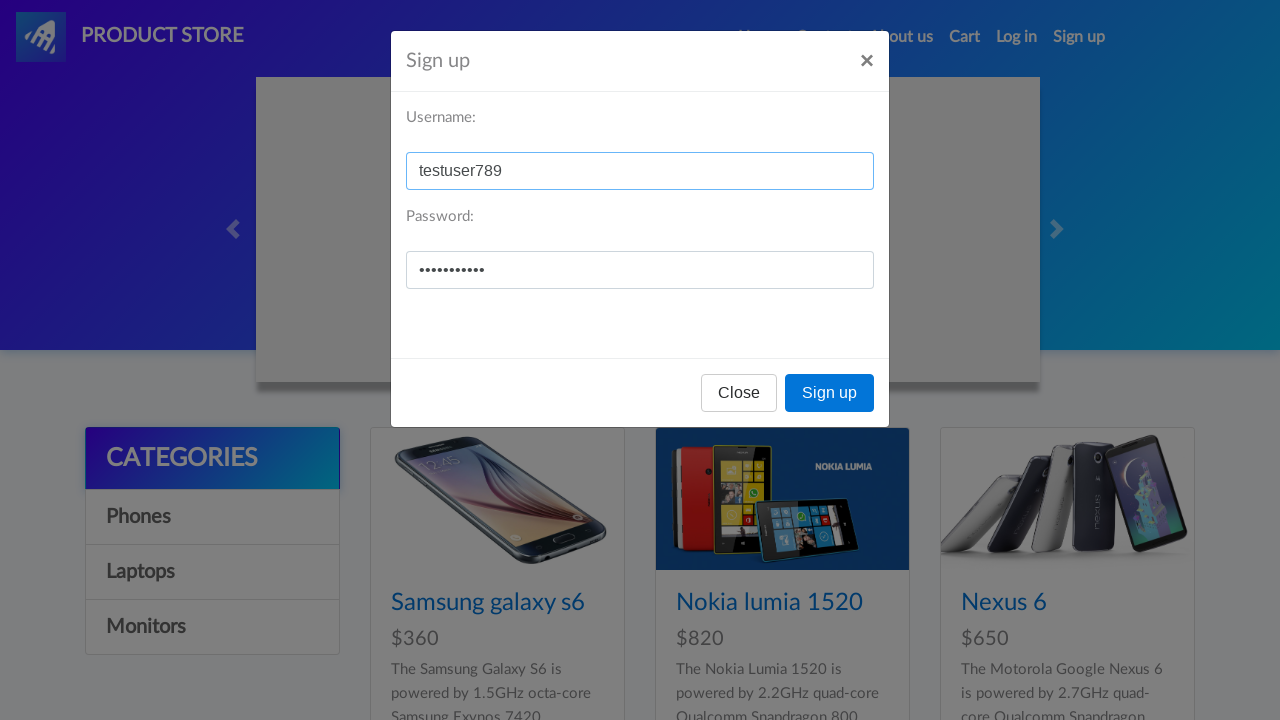

Clicked Sign up button to submit registration at (830, 393) on button[onclick='register()']
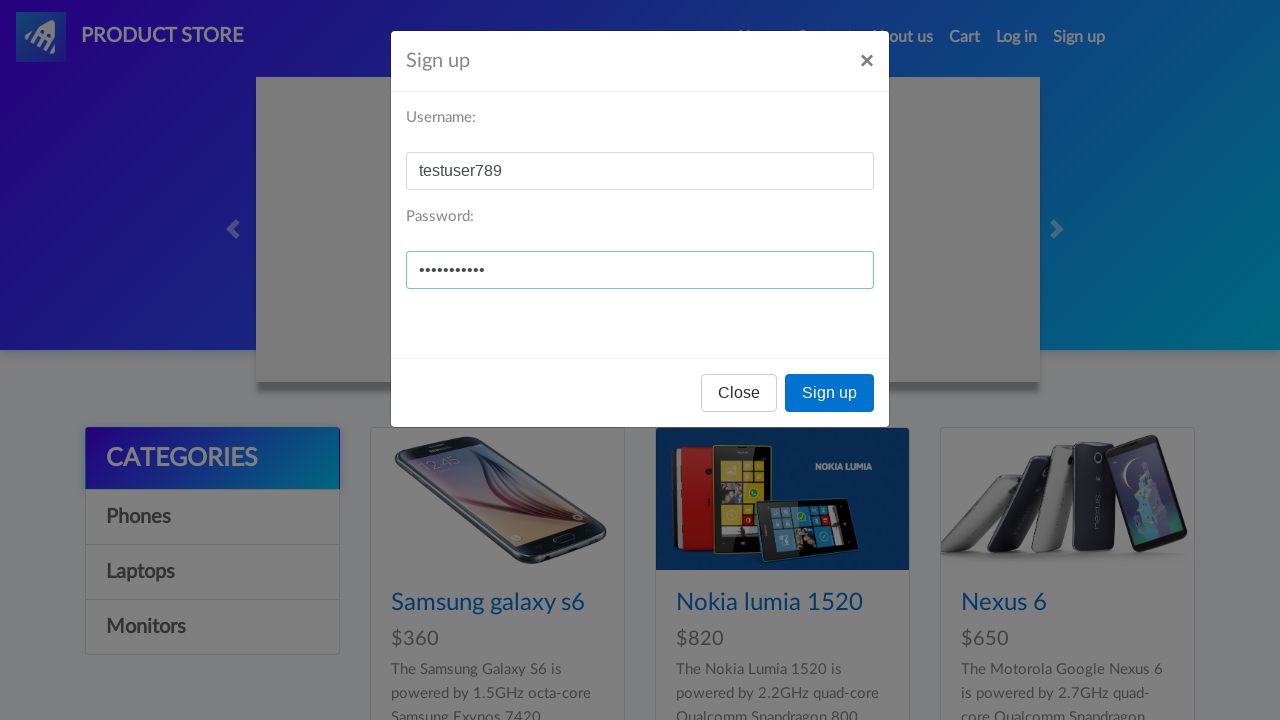

Waited 1 second for alert/response
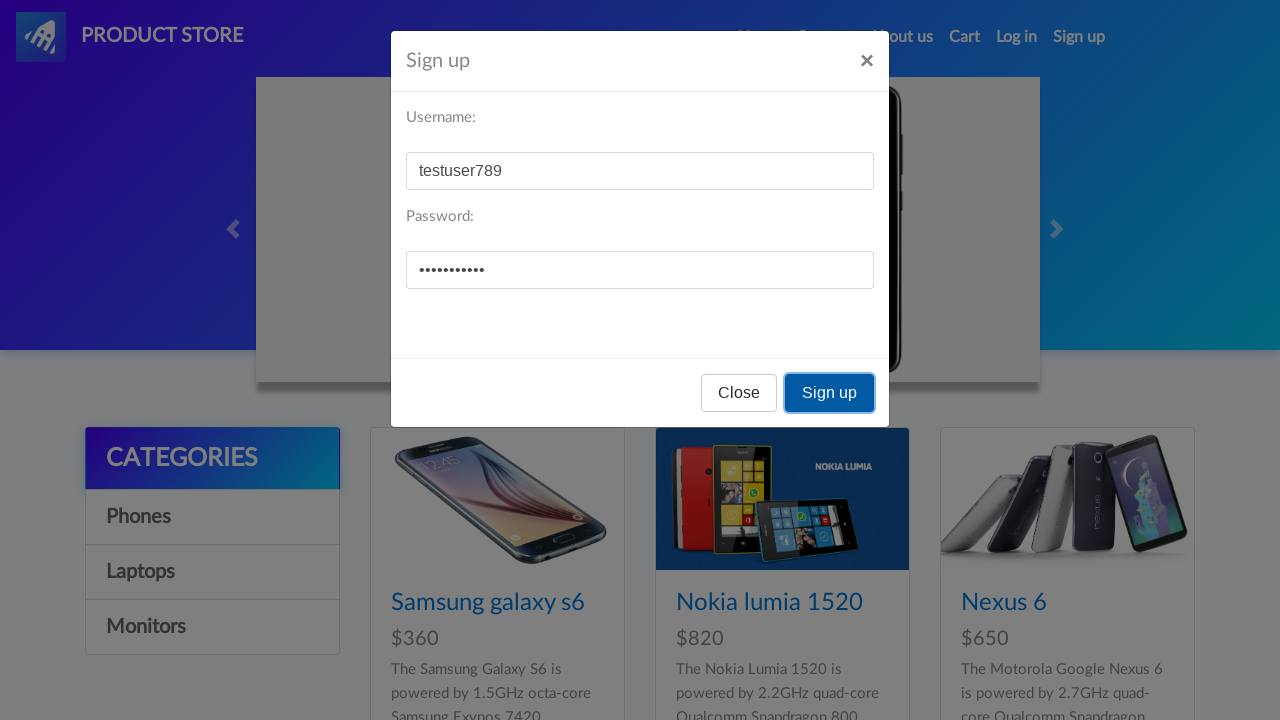

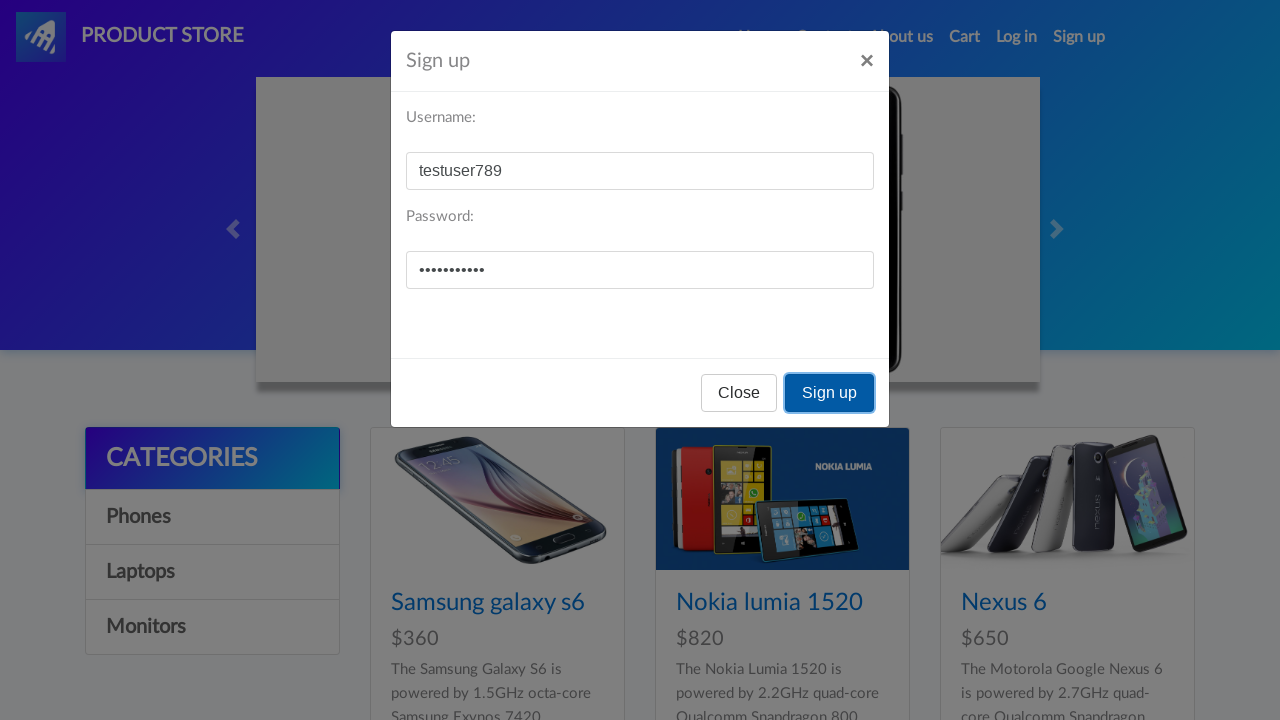